Hovers over the Technologies menu and clicks on eCommerce Development link from the dropdown

Starting URL: https://www.tranktechnologies.com/

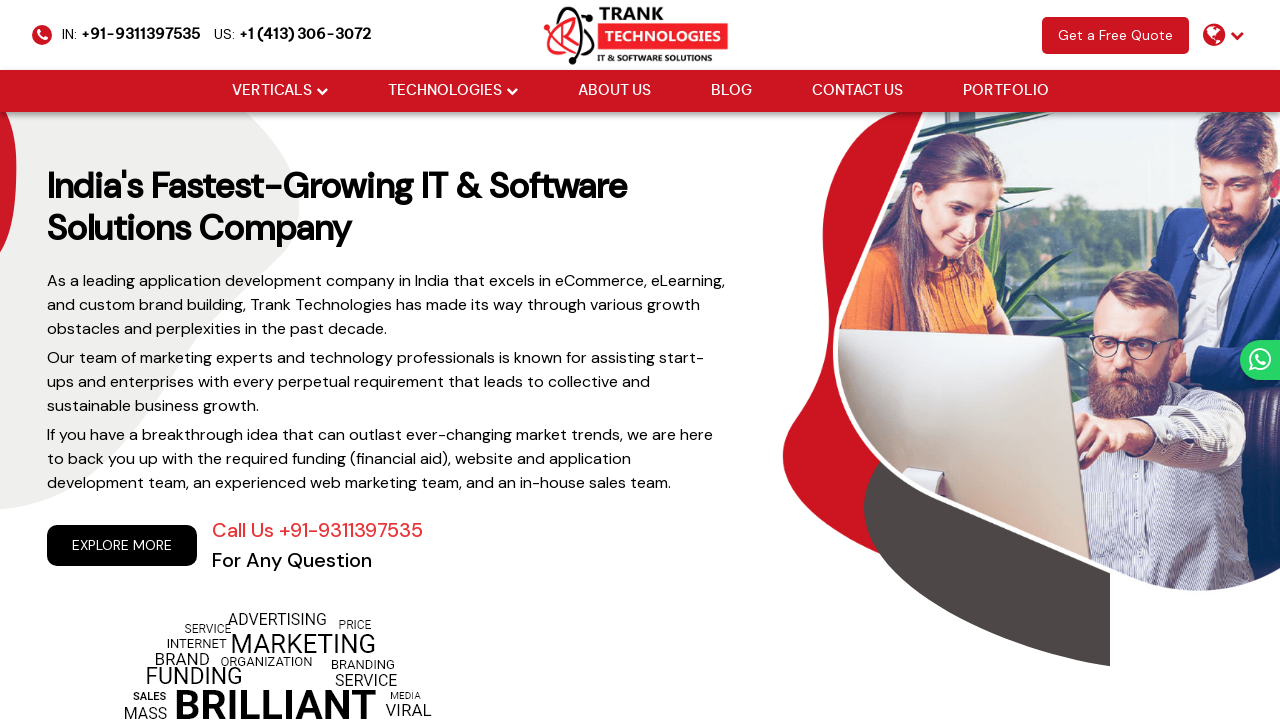

Hovered over Technologies menu item at (452, 91) on xpath=//body/header/div[@class='menu']/ul[@class='cm-flex-type-2']/li[2]
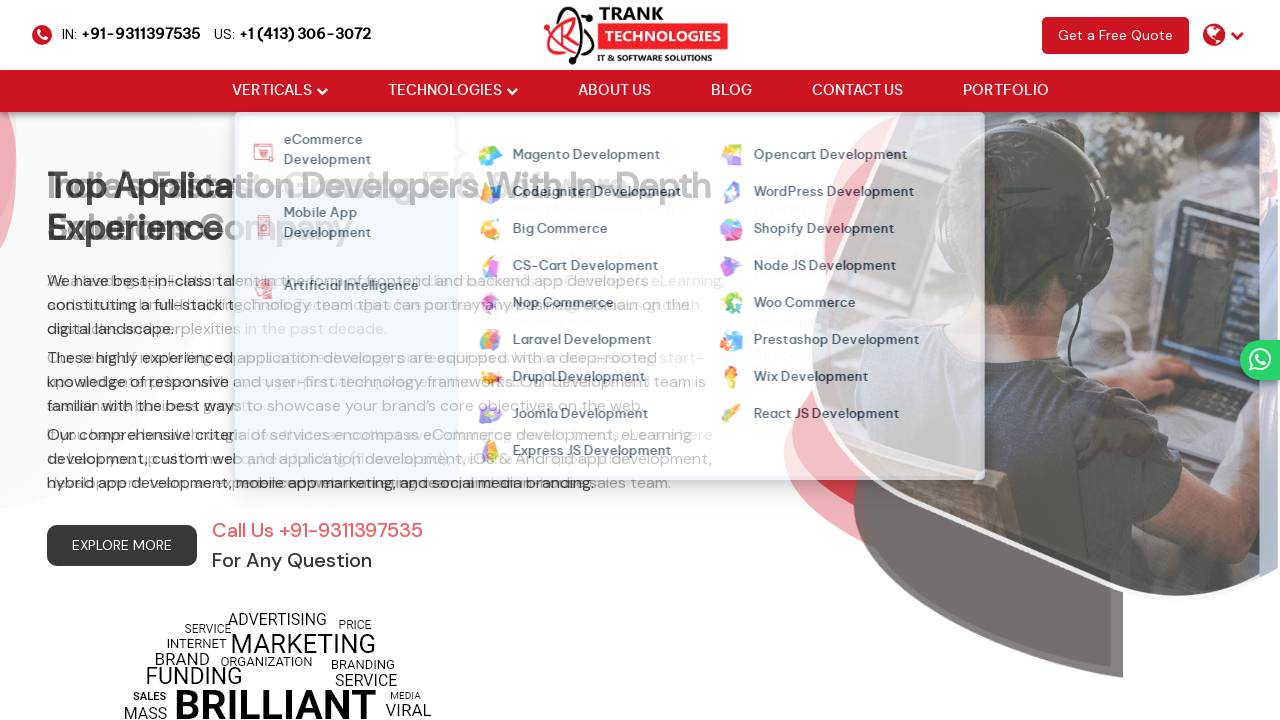

Clicked on eCommerce Development link from dropdown menu at (354, 152) on xpath=//strong[normalize-space()='eCommerce Development']
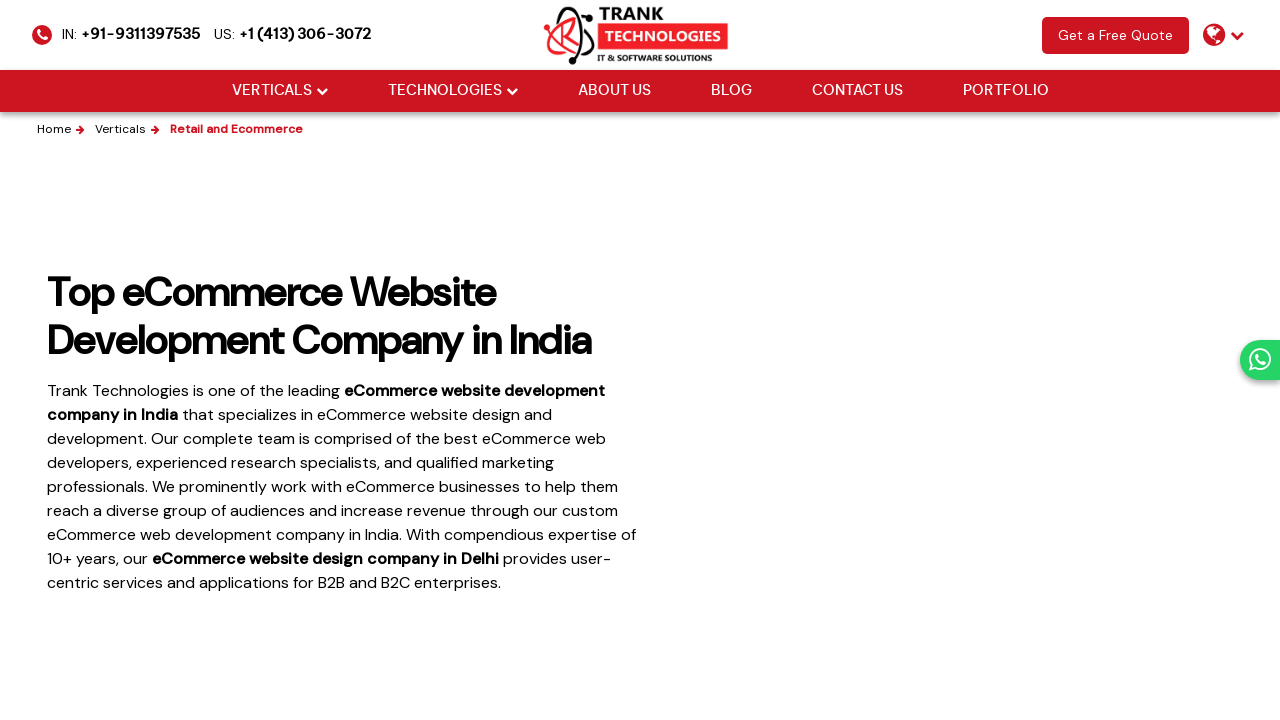

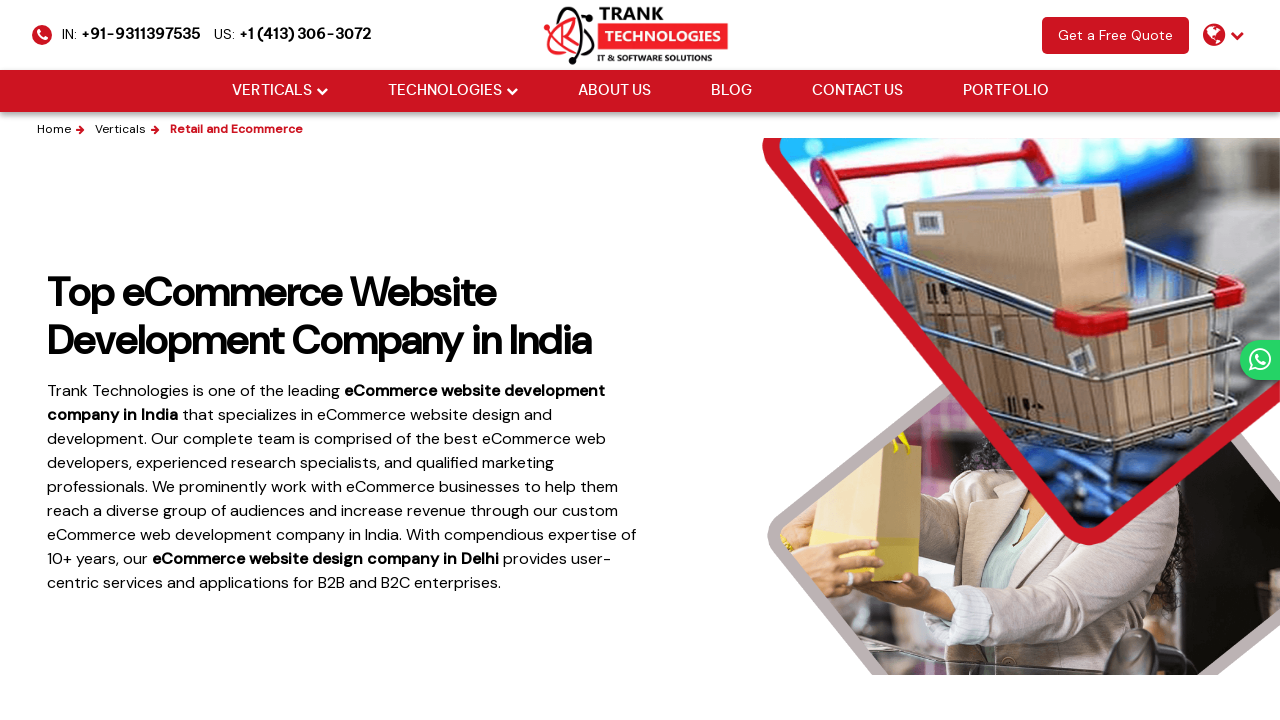